Tests jQuery UI drag and drop functionality, then navigates to the sortable section and opens it in a new window to verify window handling

Starting URL: https://jqueryui.com/droppable/

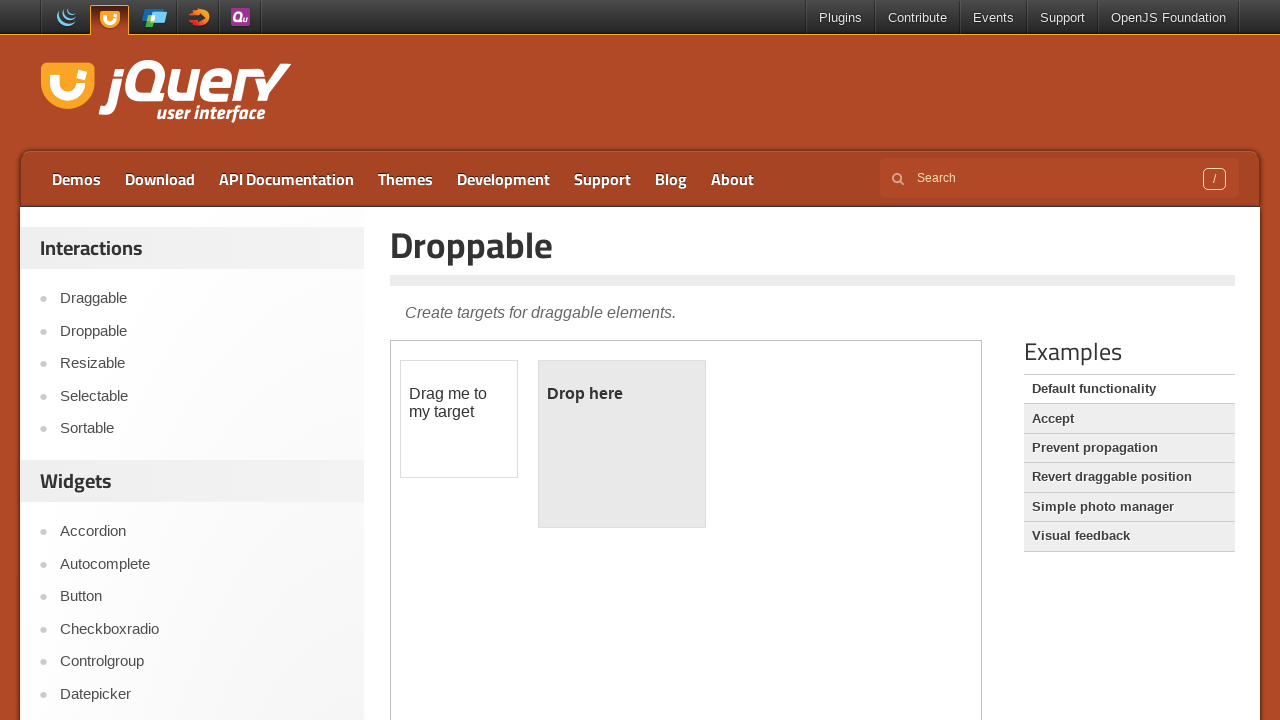

Located iframe containing drag and drop demo
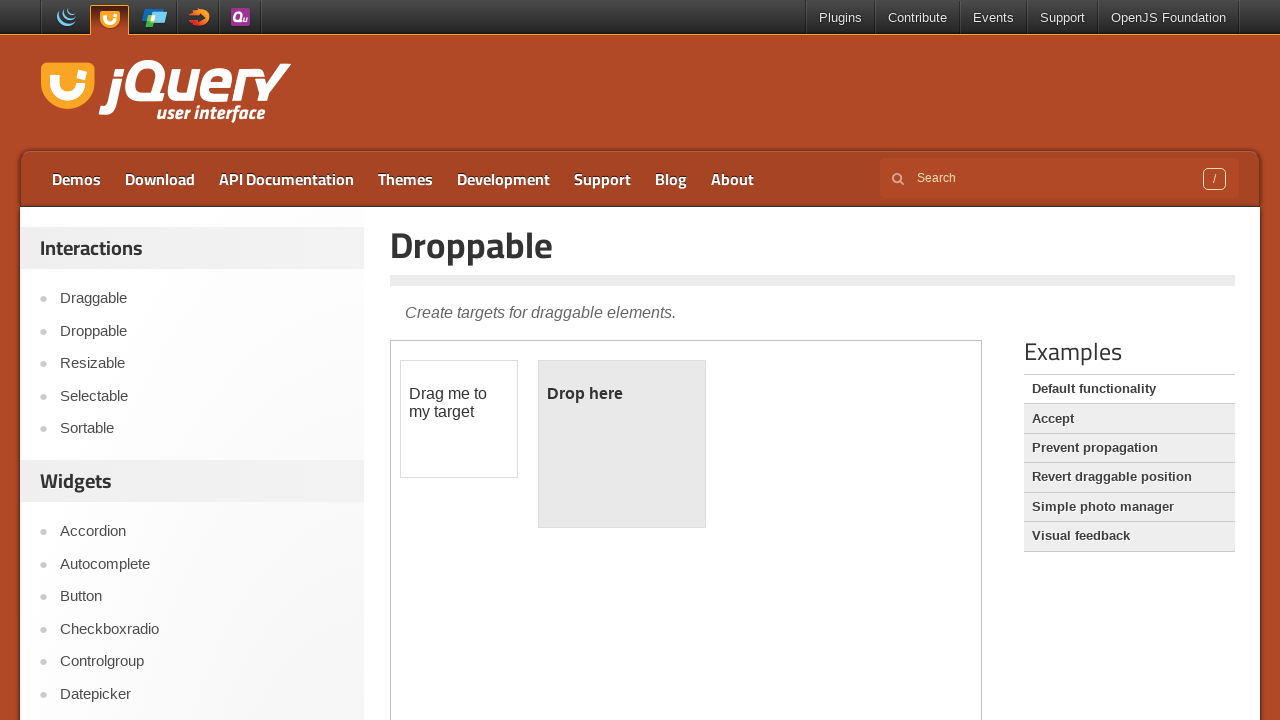

Located draggable element
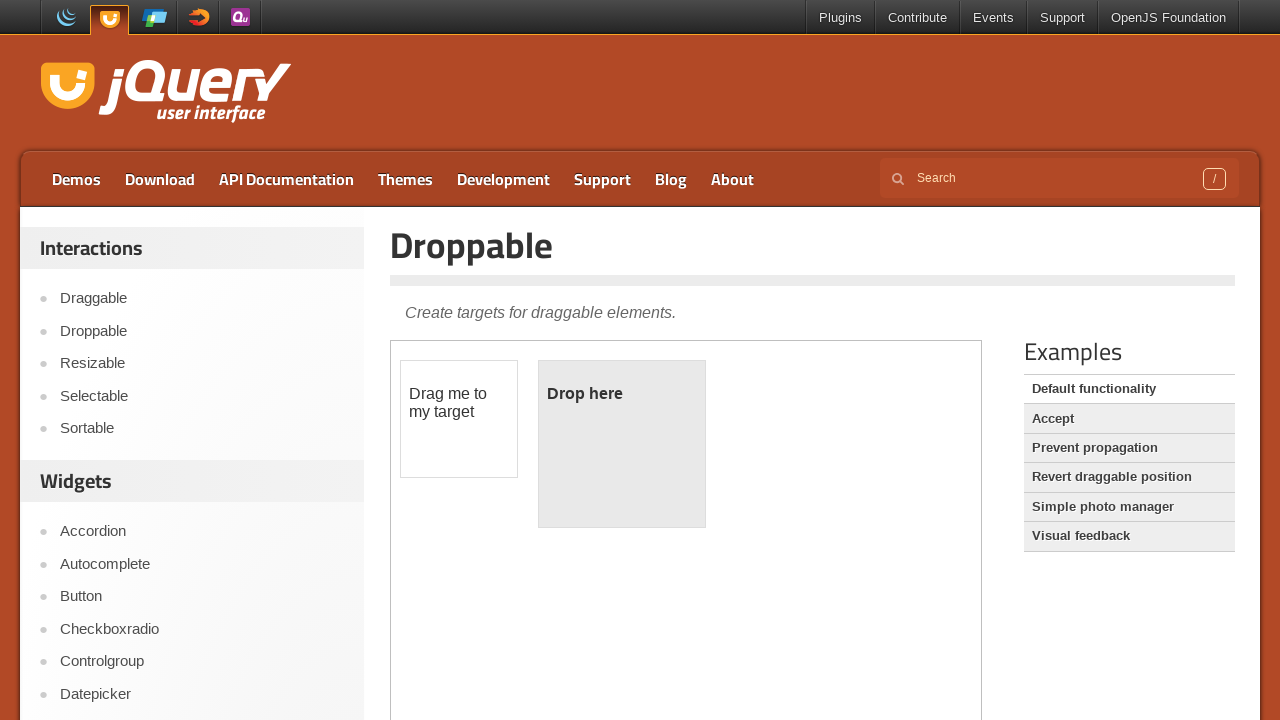

Located droppable element
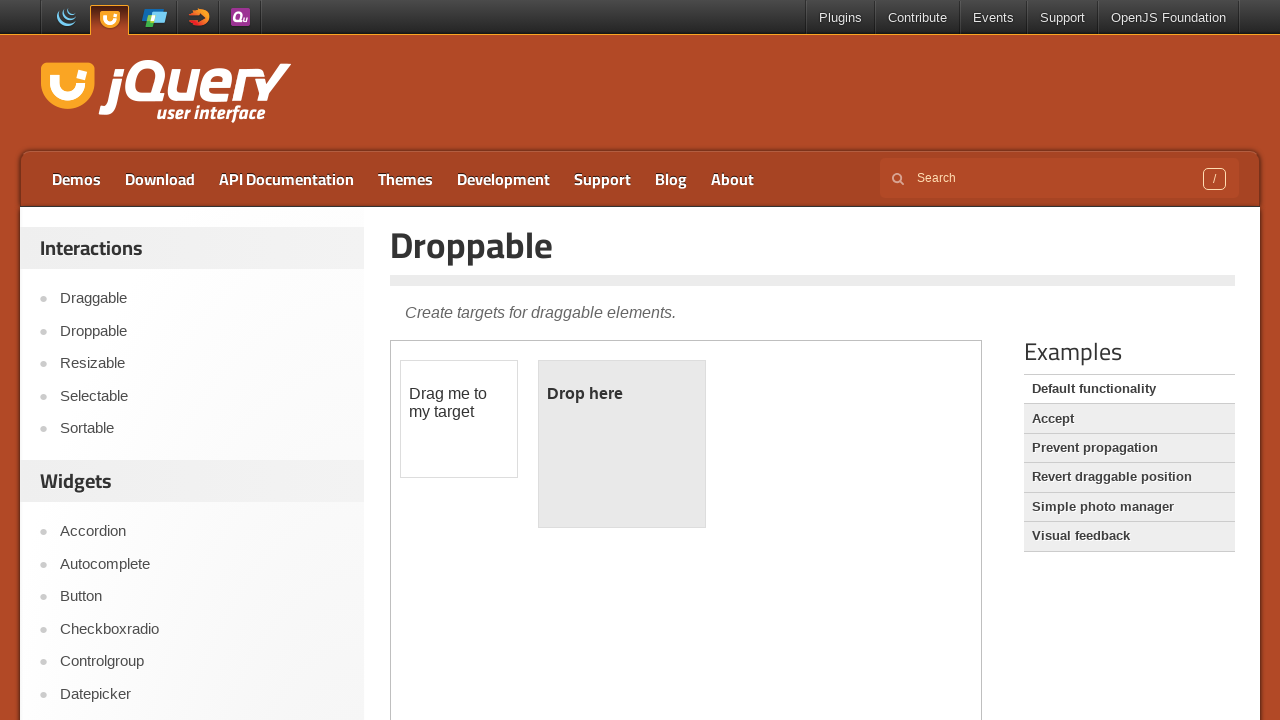

Performed drag and drop operation from draggable to droppable element at (622, 444)
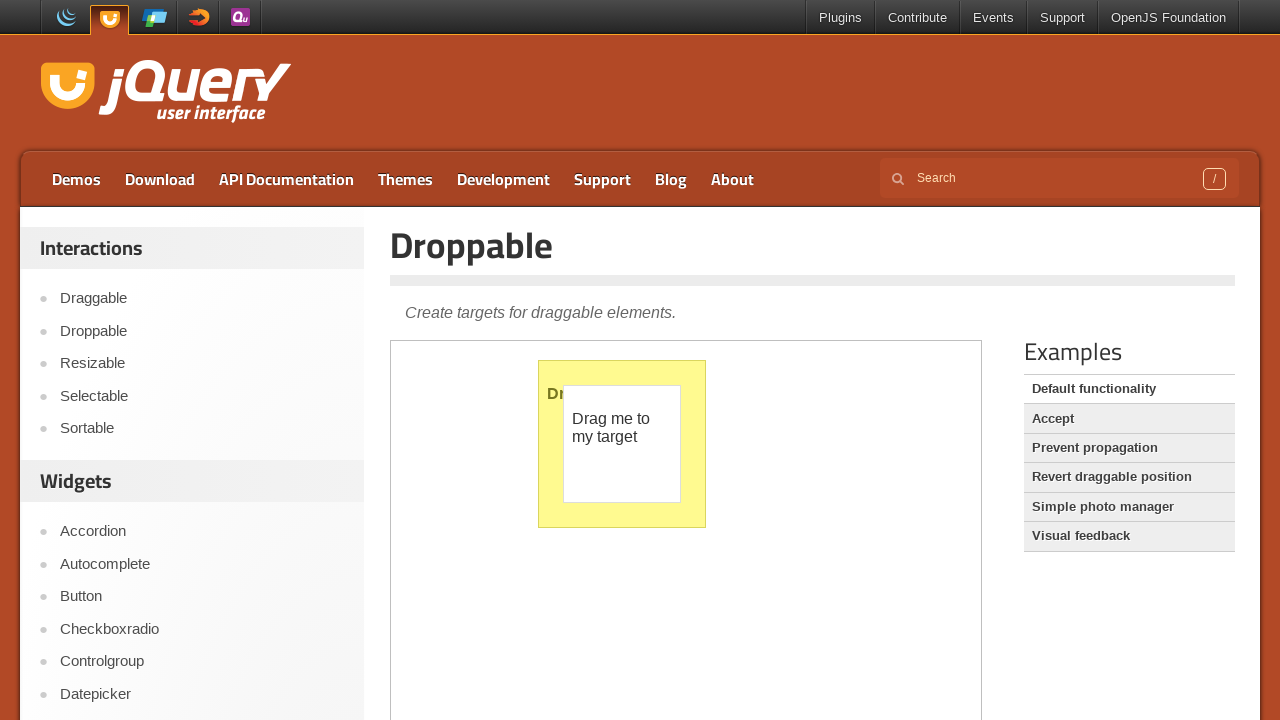

Clicked on Sortable link in main frame at (202, 429) on a:text('Sortable')
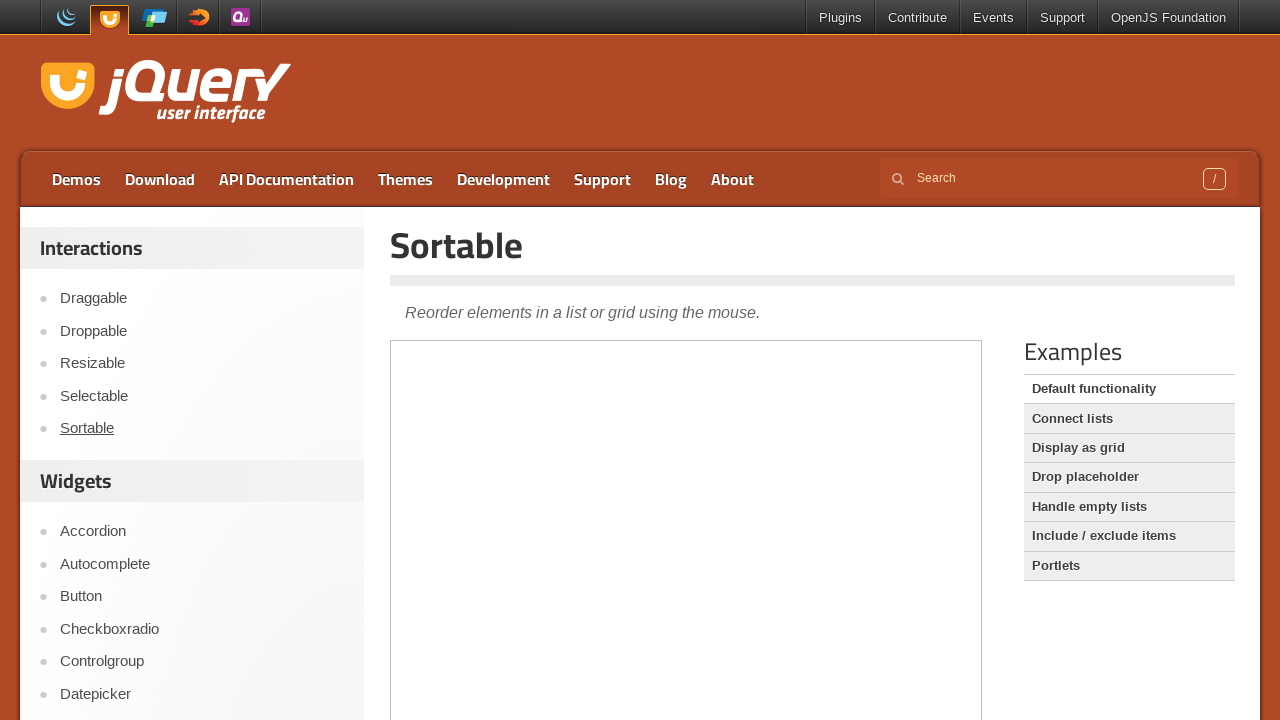

Pressed Shift key
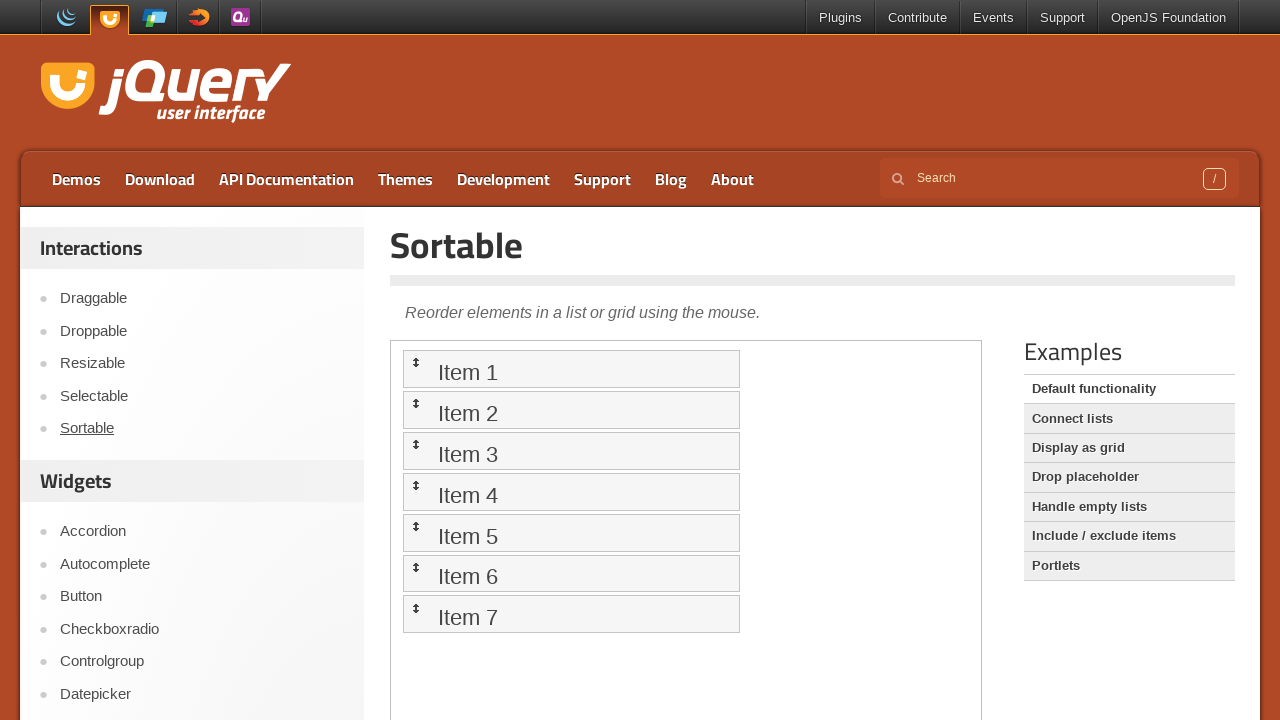

Shift+clicked Sortable link to open in new tab at (202, 429) on a:text('Sortable')
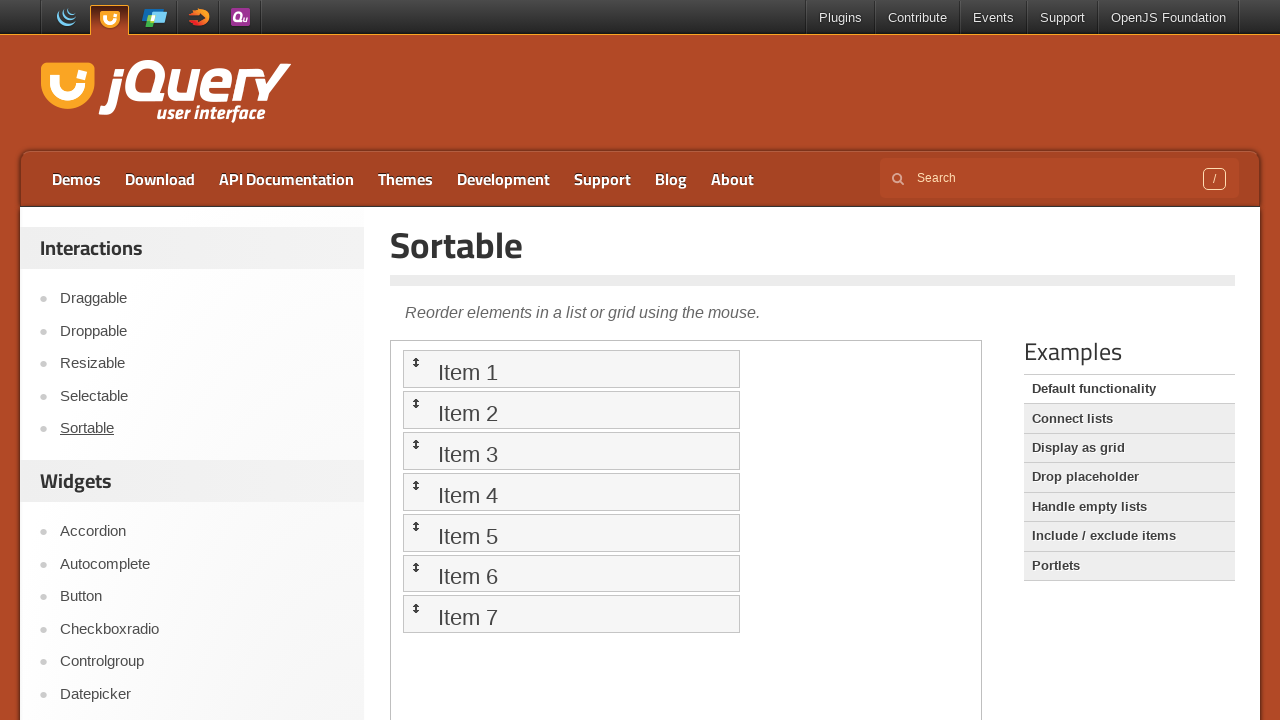

Released Shift key
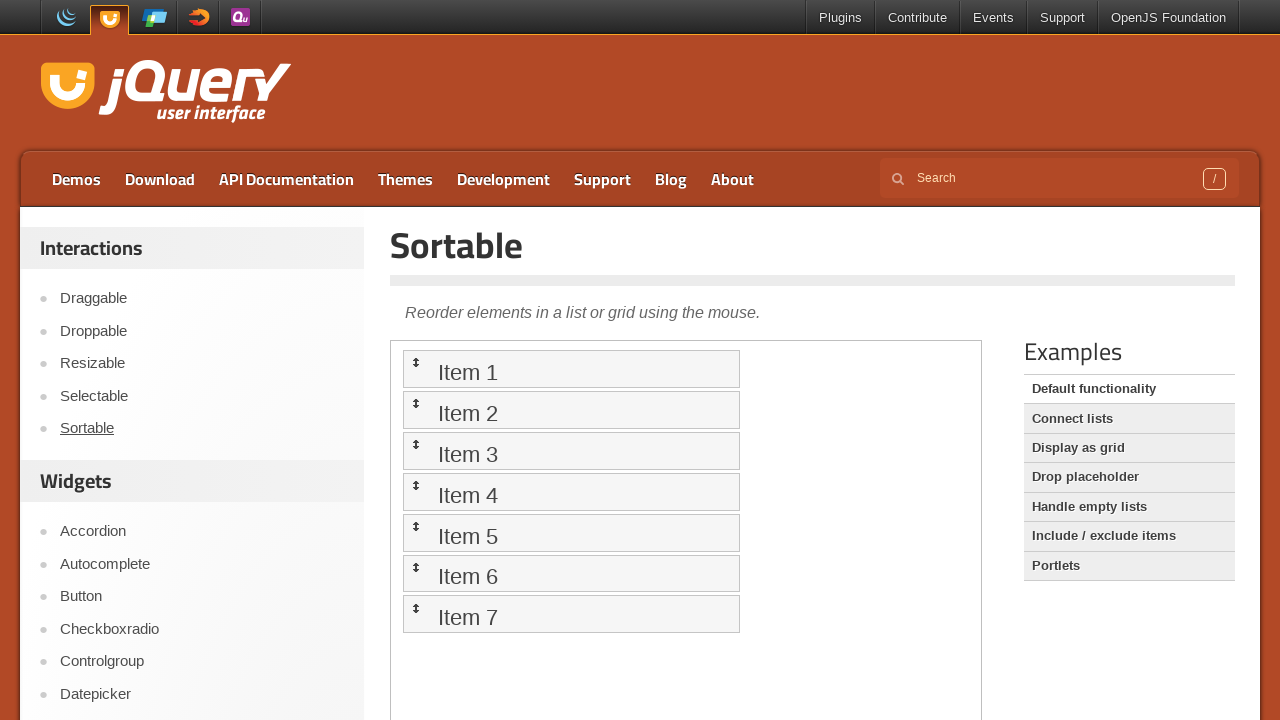

New page opened in separate tab
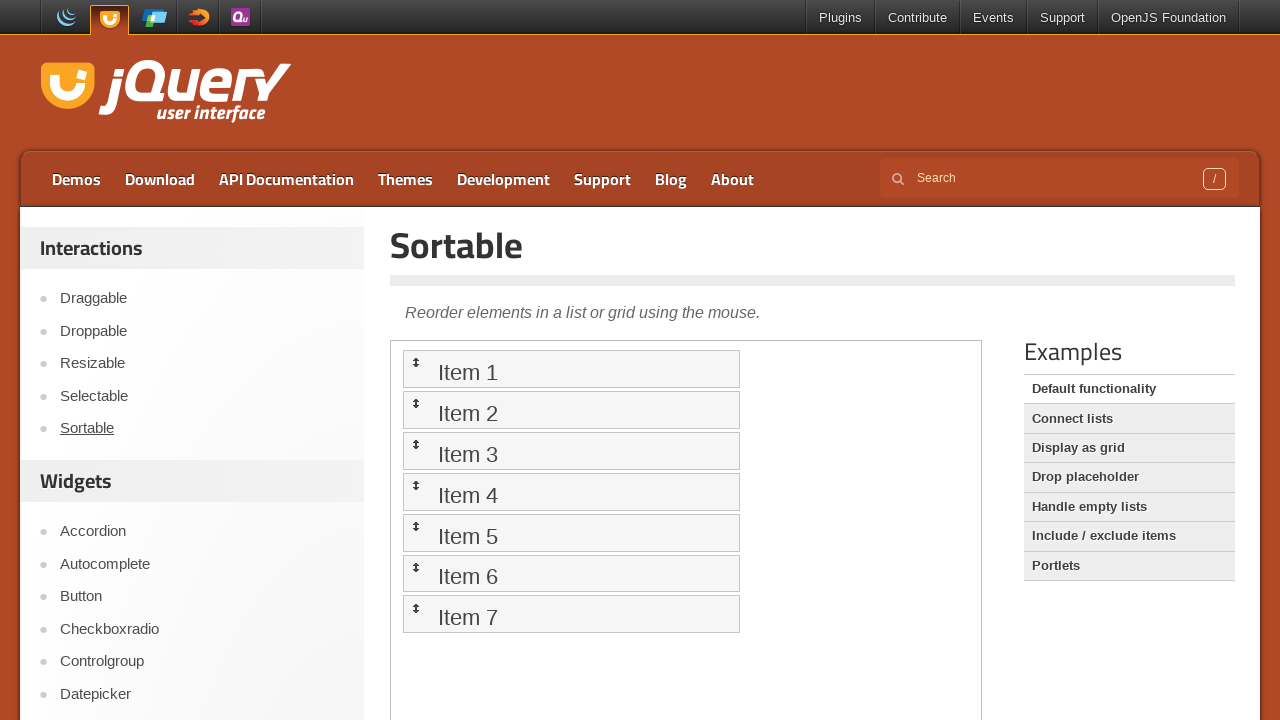

New page loaded completely
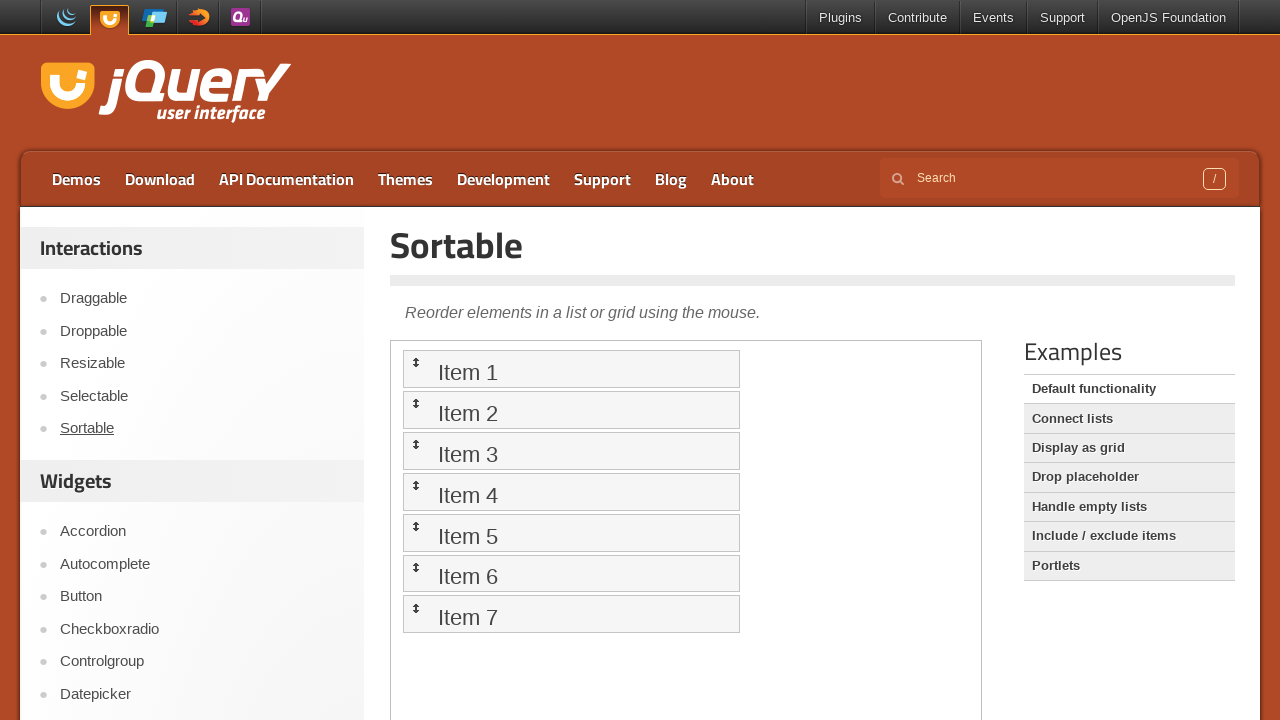

Retrieved 'Reorder elements in' text from new page
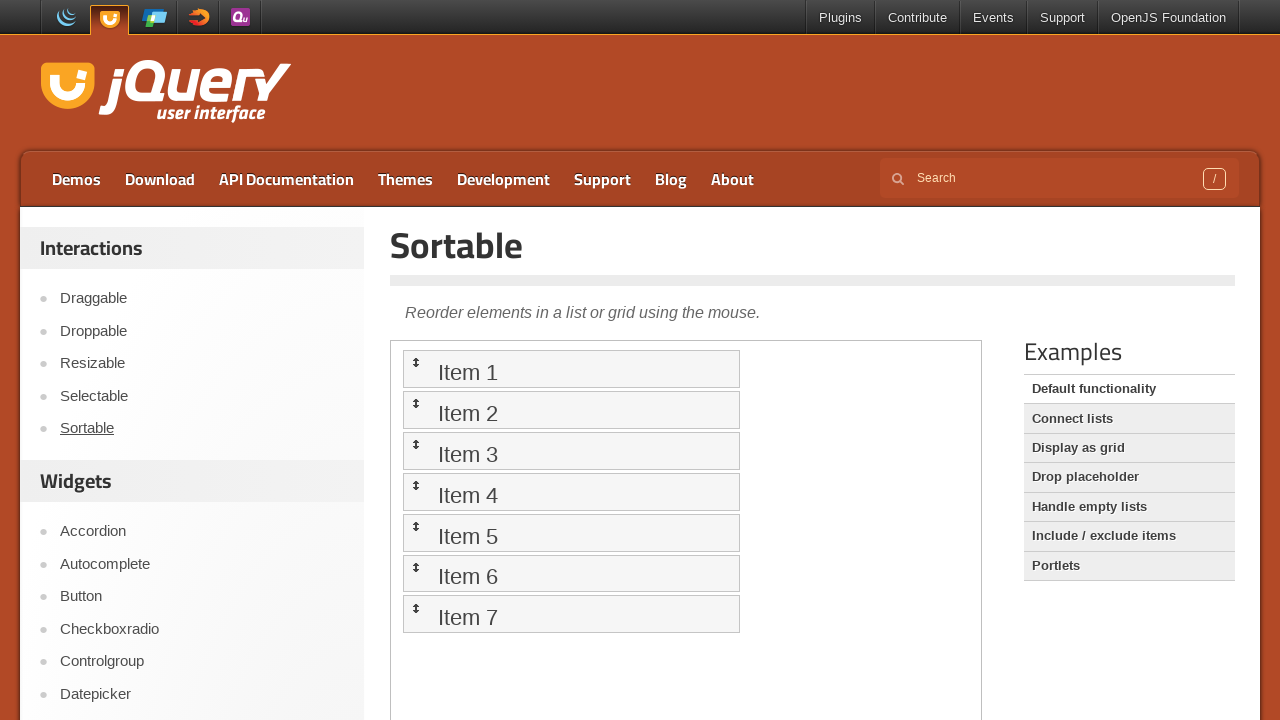

Switched back to original page
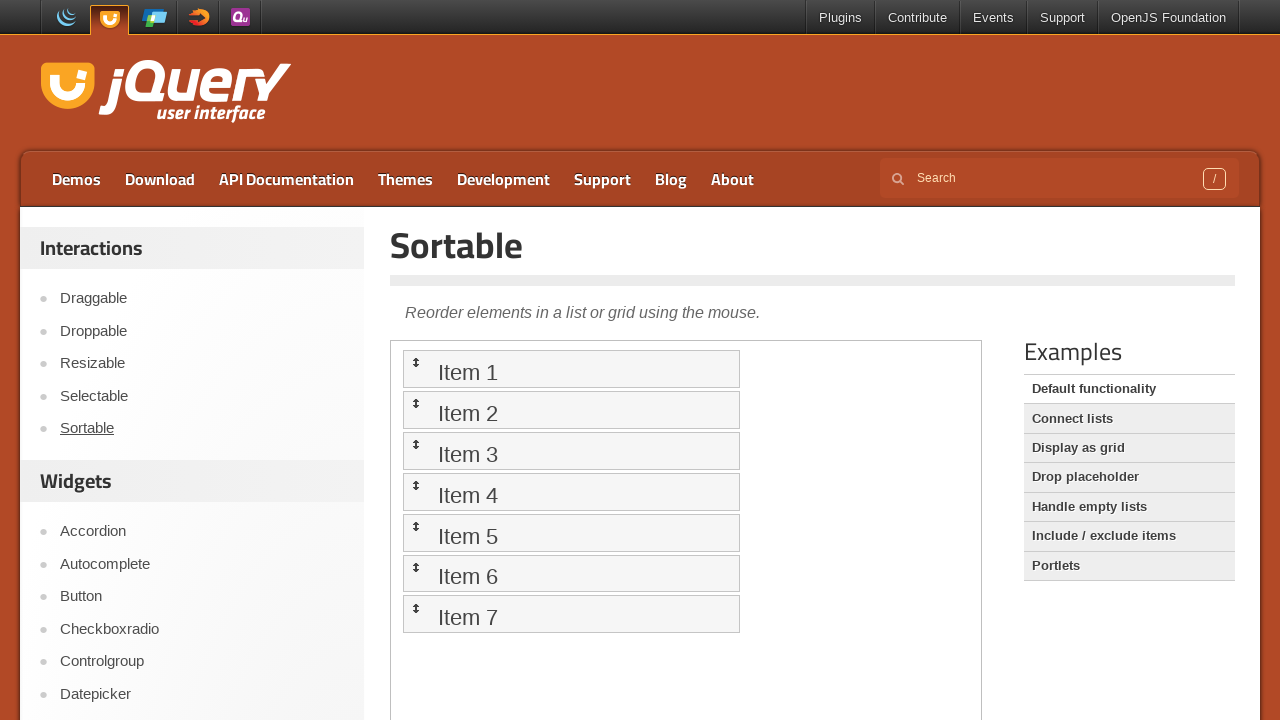

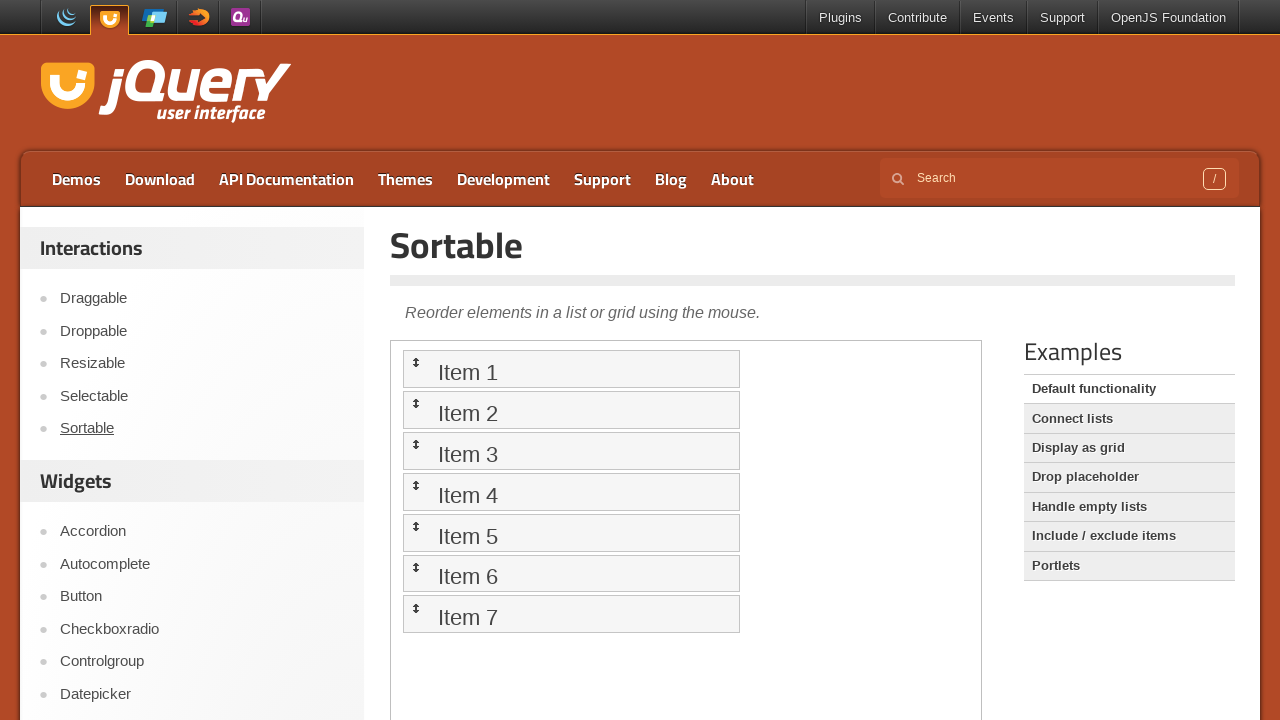